Searches for a Samsung Galaxy S6 product by clicking on its link and verifies the product details page displays correctly

Starting URL: https://www.demoblaze.com/

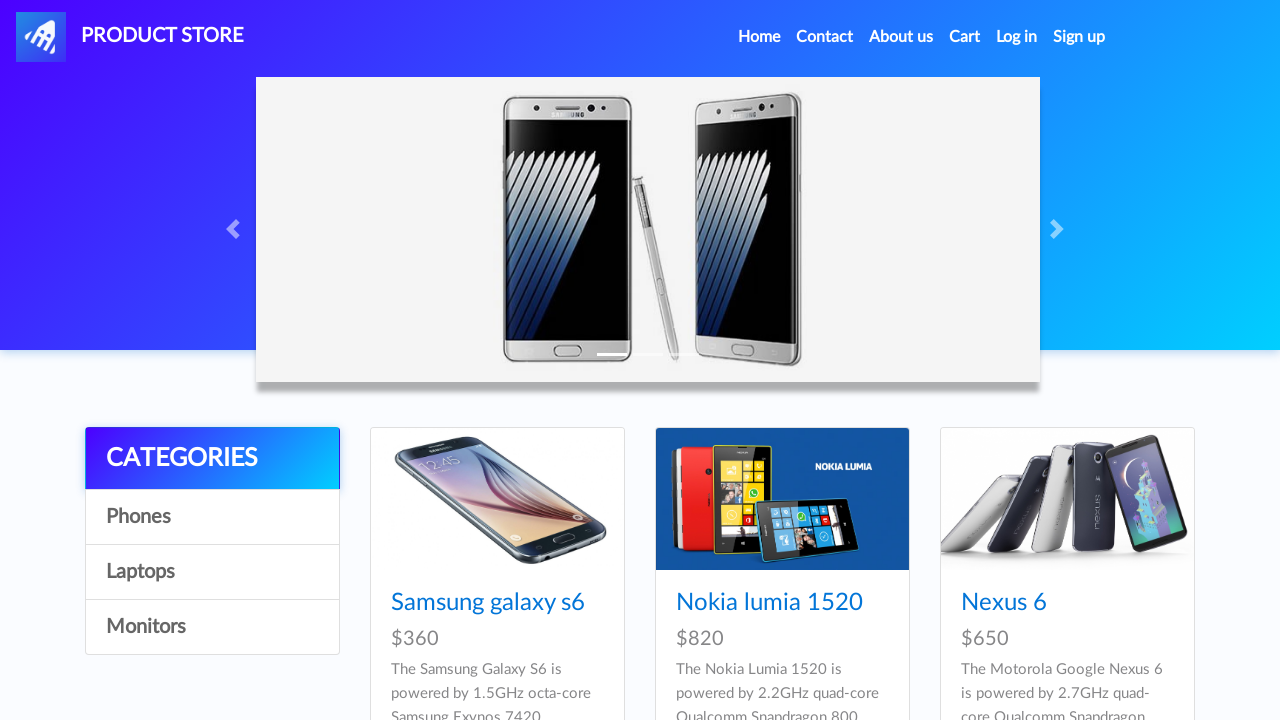

Clicked on Samsung Galaxy S6 product link at (488, 603) on text=Samsung galaxy s6
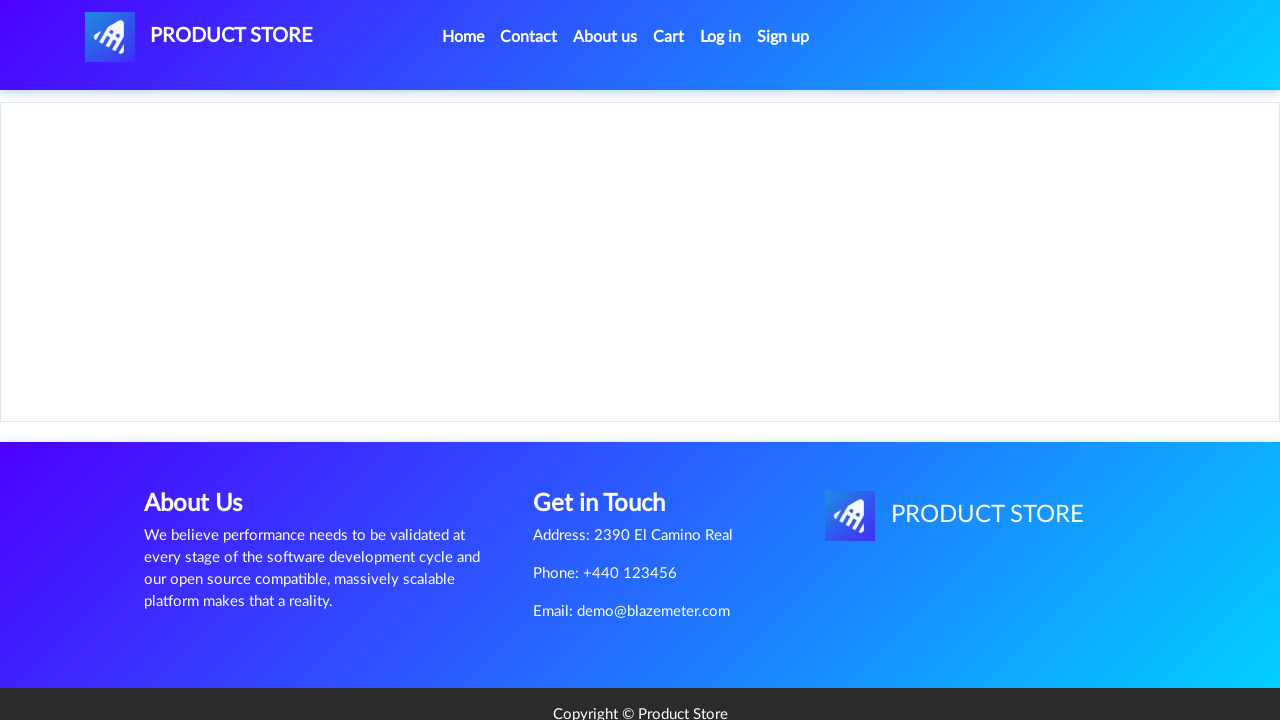

Product details page loaded successfully
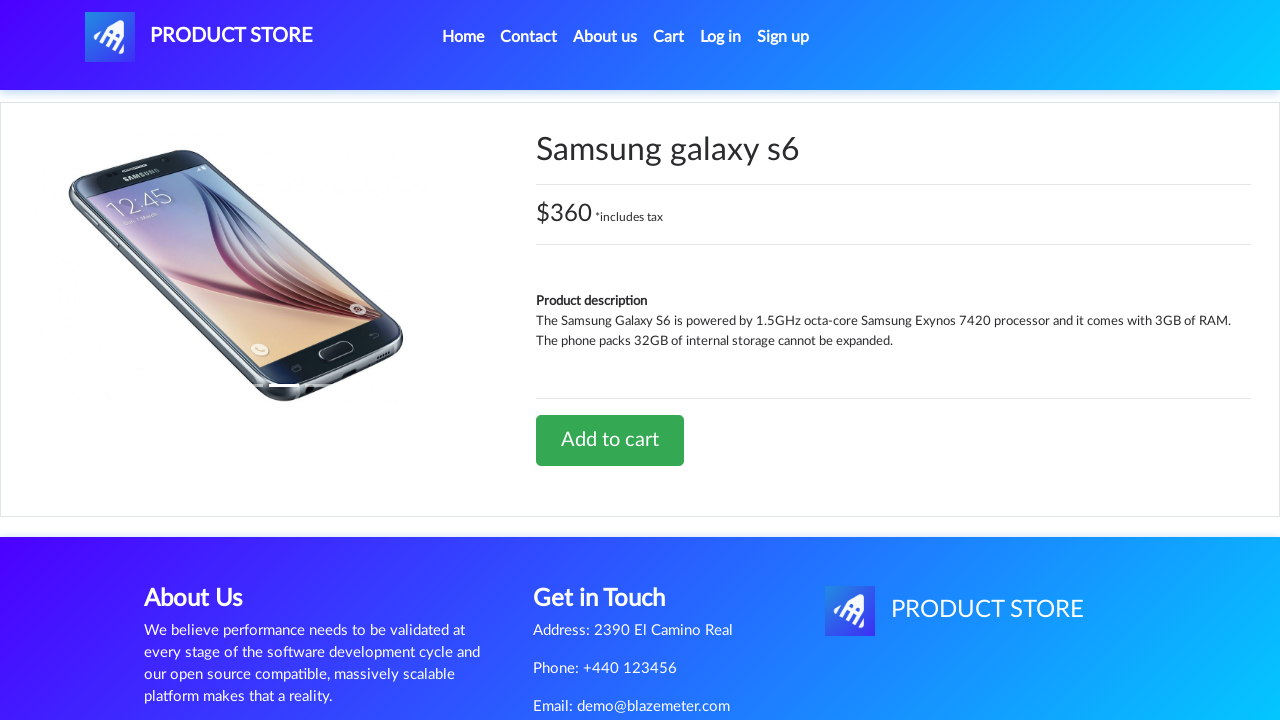

Verified Samsung Galaxy S6 product name is displayed on product details page
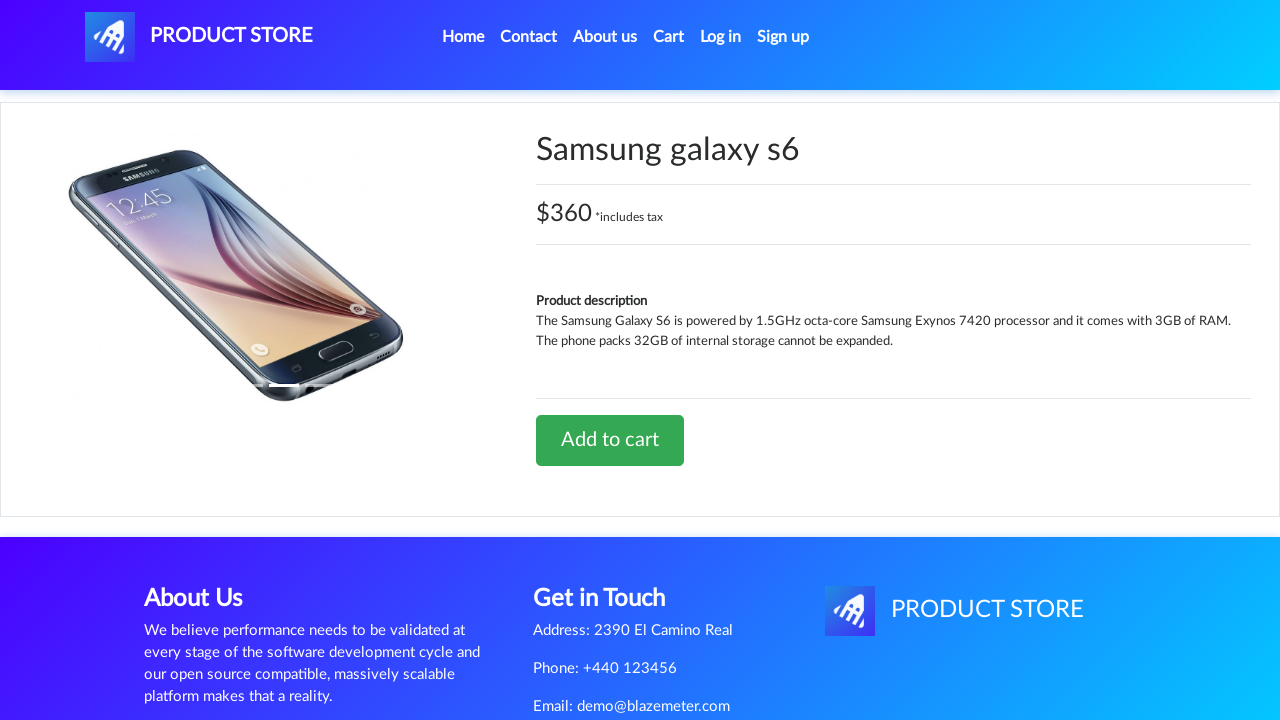

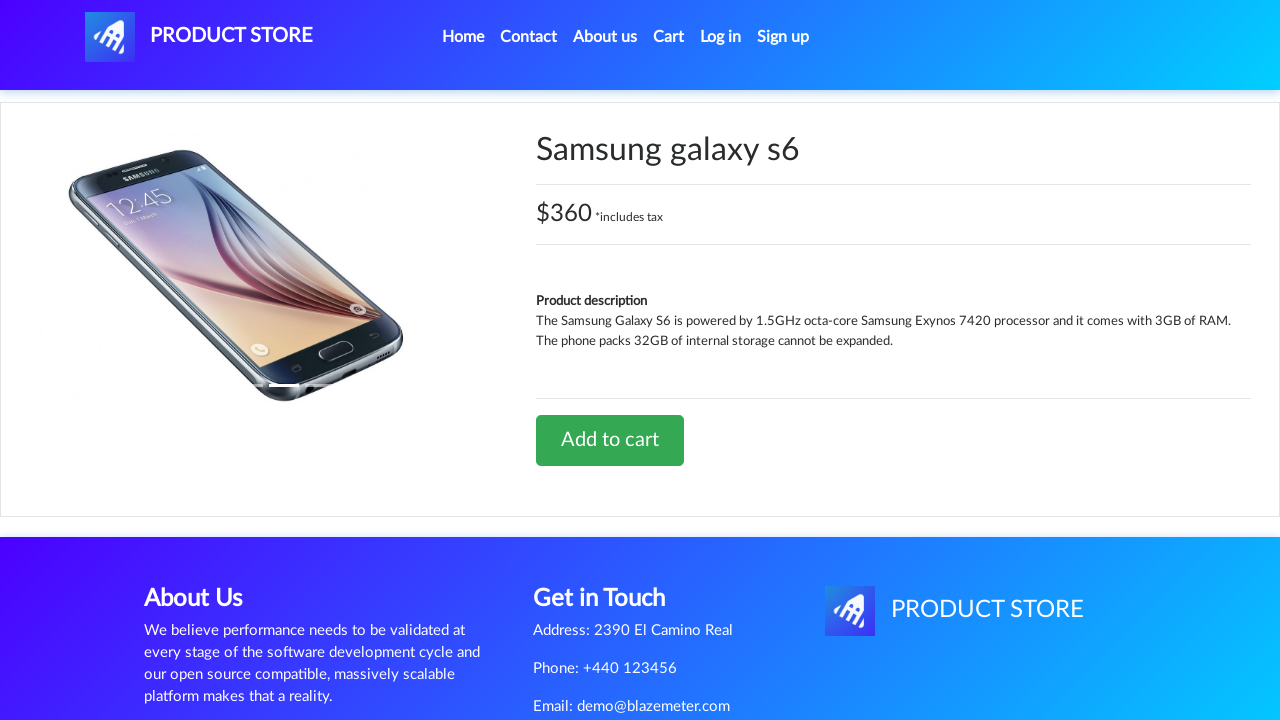